Waits for a price to reach $100, books it, then solves a mathematical captcha using logarithmic calculation

Starting URL: http://suninjuly.github.io/explicit_wait2.html

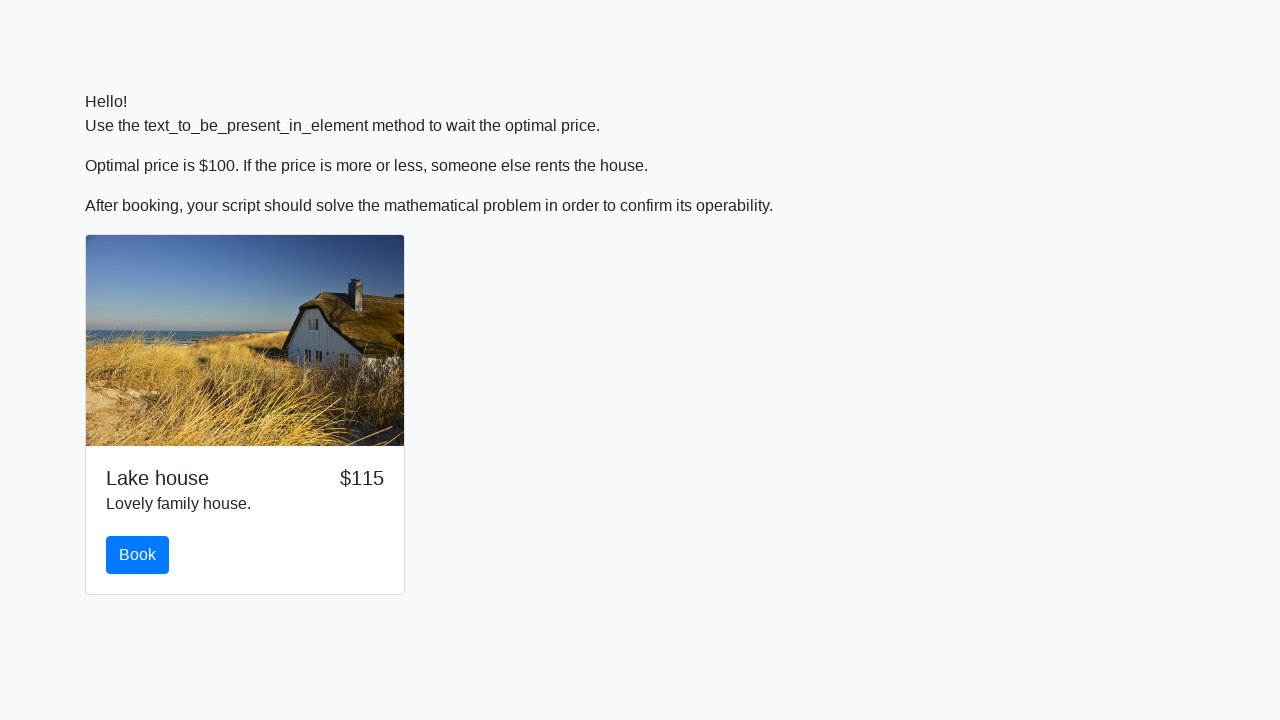

Waited for price to reach $100
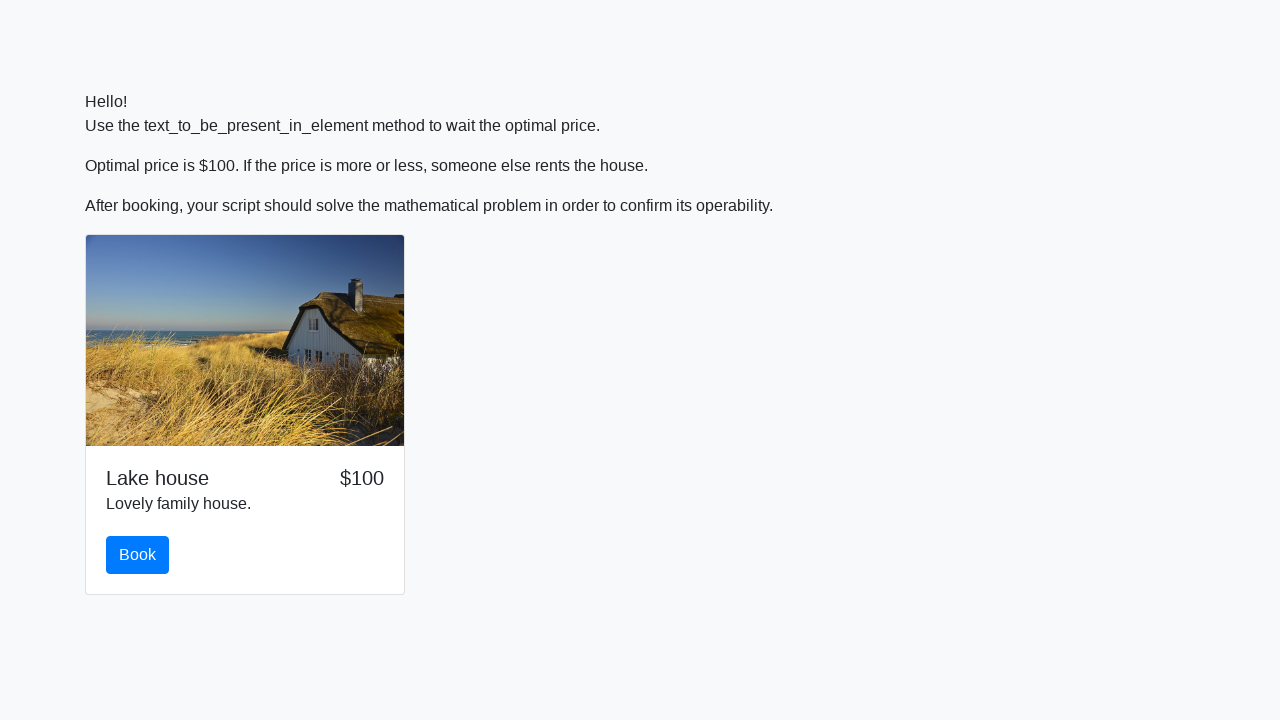

Clicked the book button at (138, 555) on #book
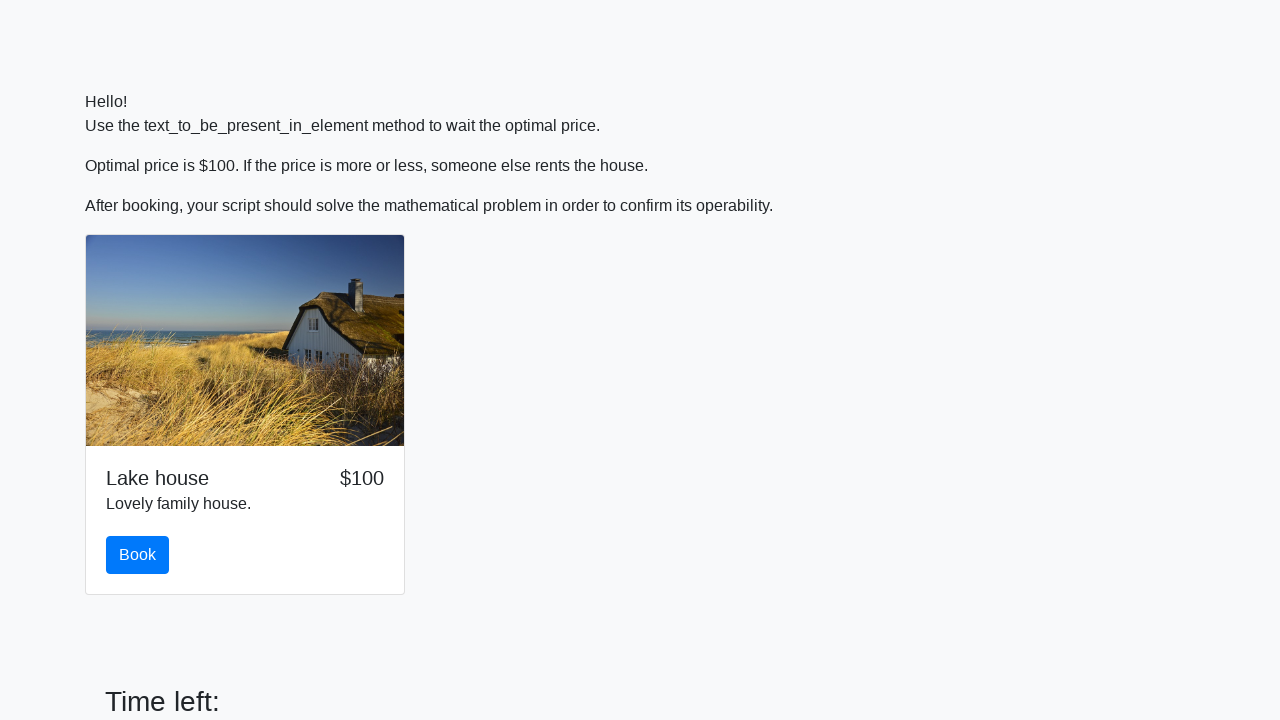

Retrieved input value for calculation: 755
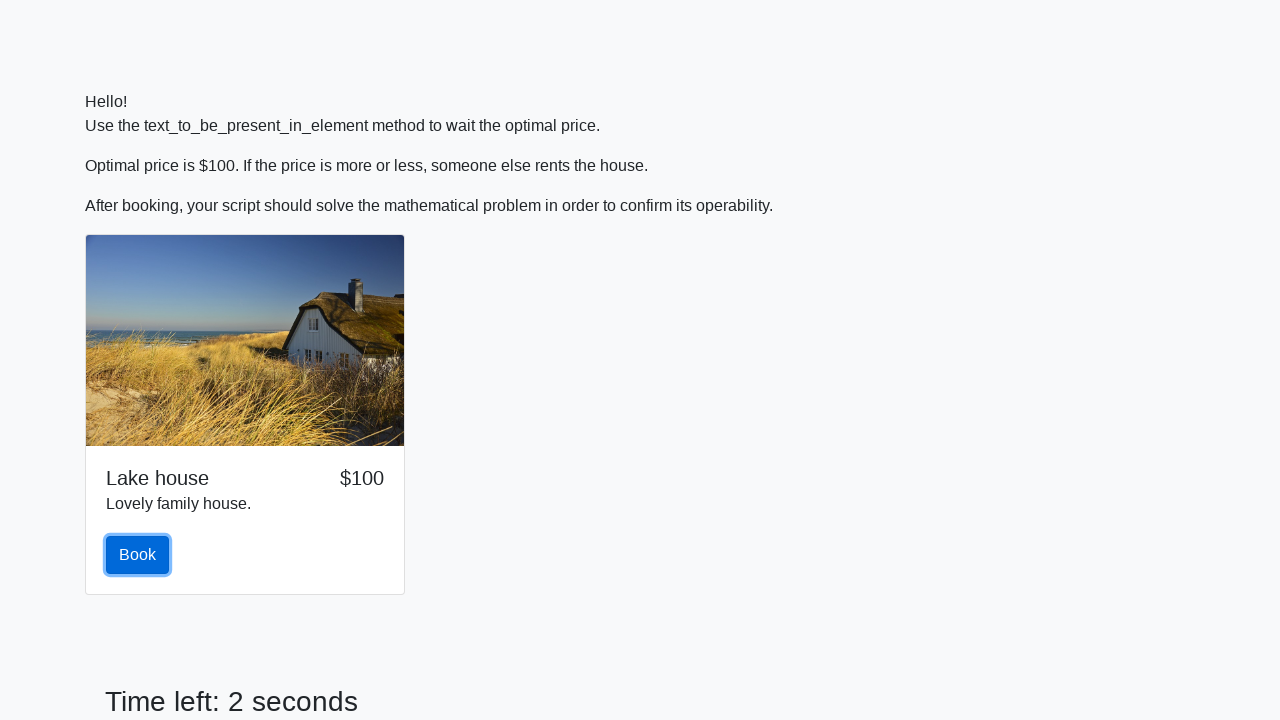

Calculated logarithmic result: 2.3234873436839543
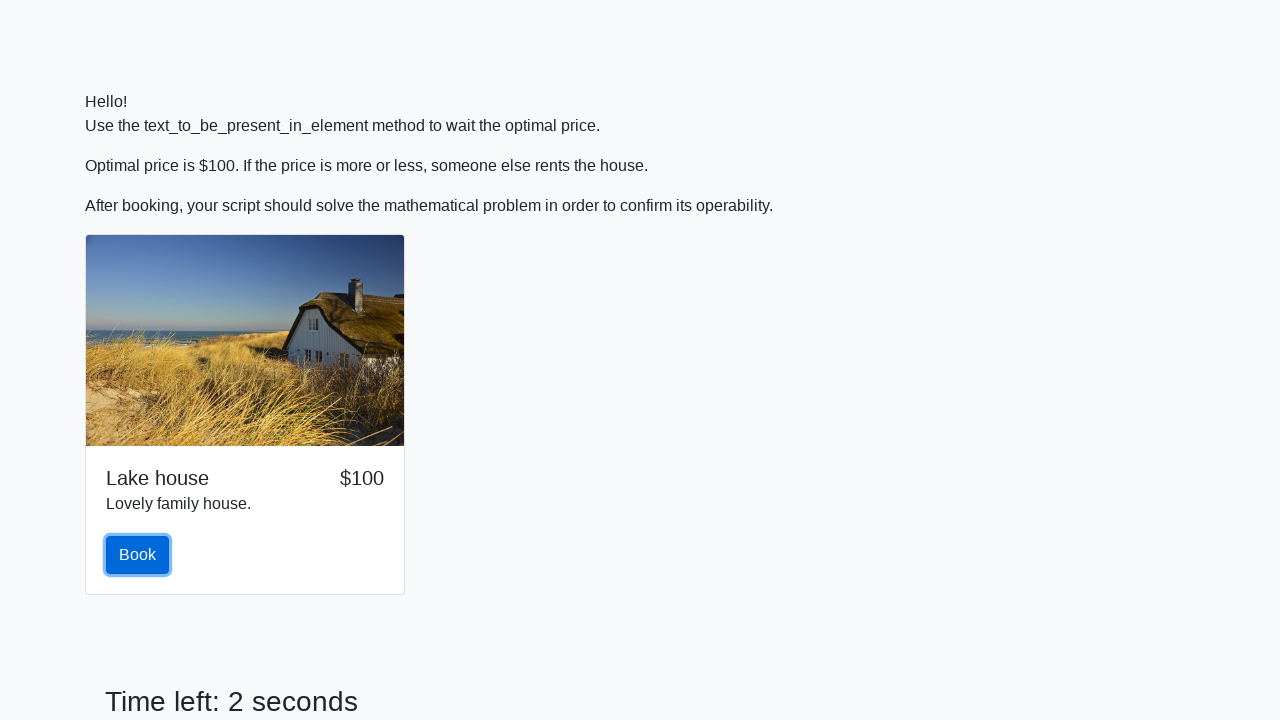

Filled answer field with calculated result: 2.3234873436839543 on #answer
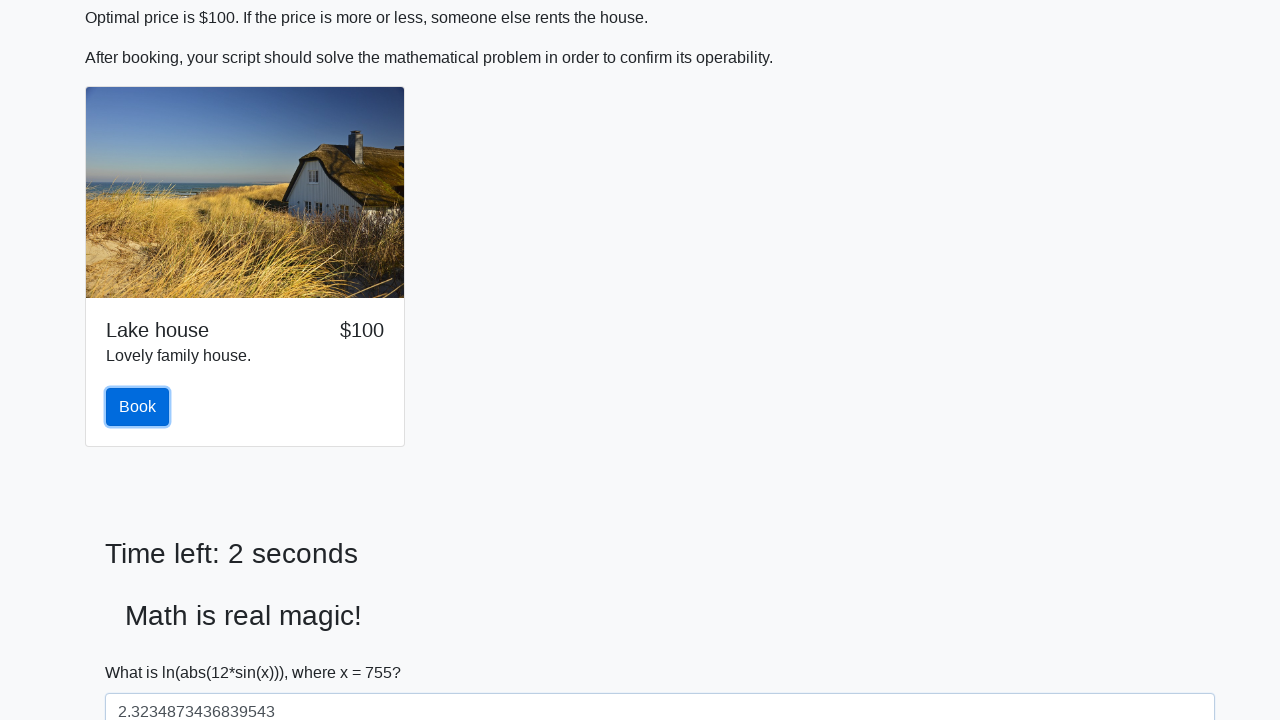

Clicked solve button to submit the captcha answer at (143, 651) on #solve
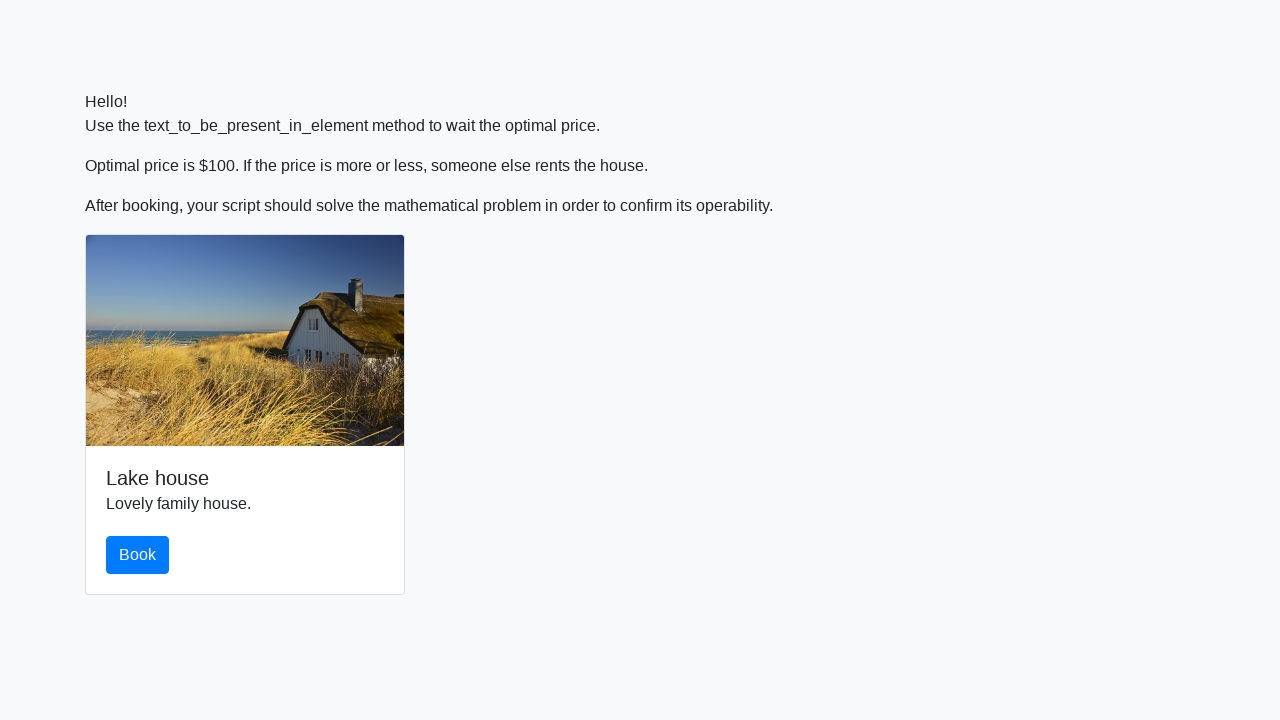

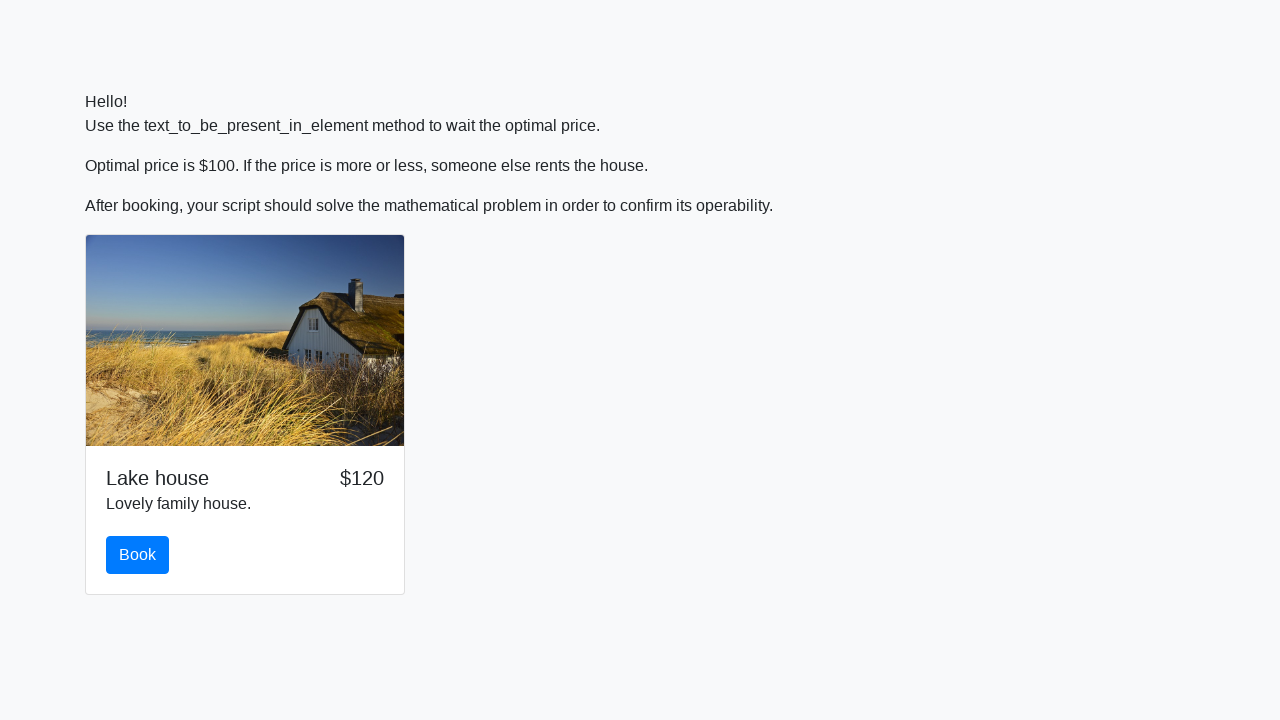